Navigates to Rahul Shetty Academy website and retrieves the page title

Starting URL: https://rahulshettyacademy.com

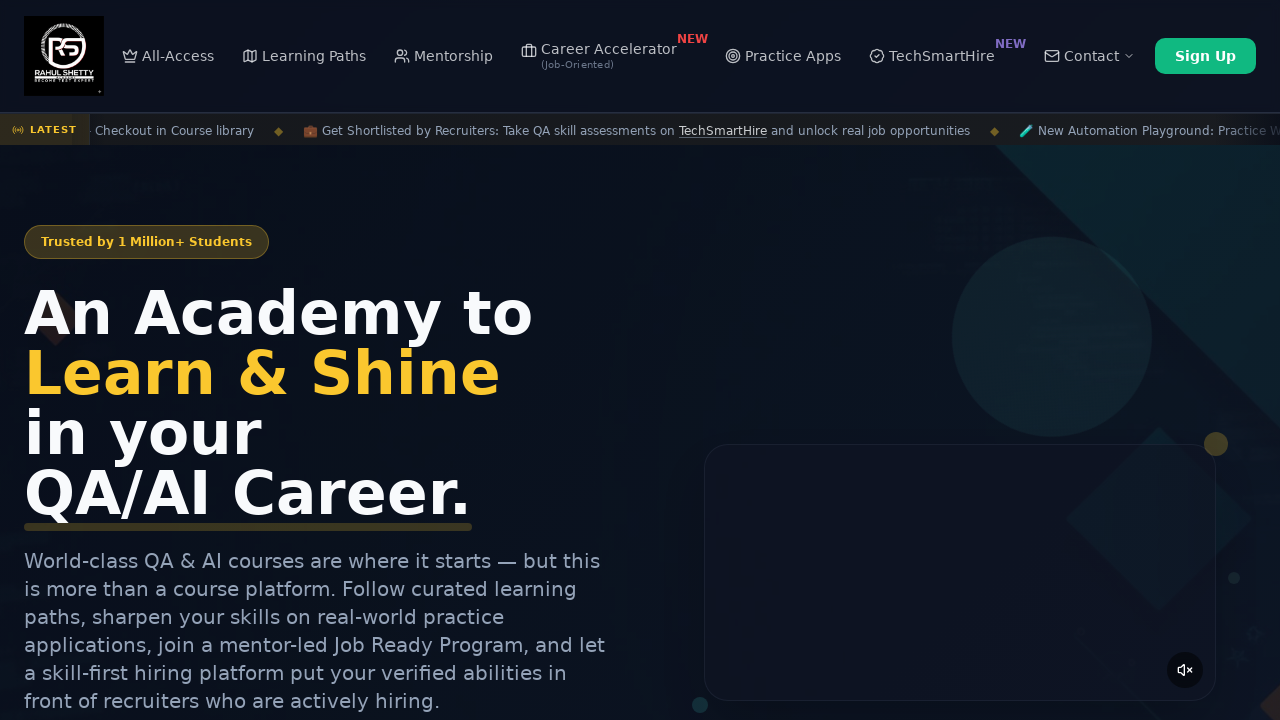

Retrieved page title
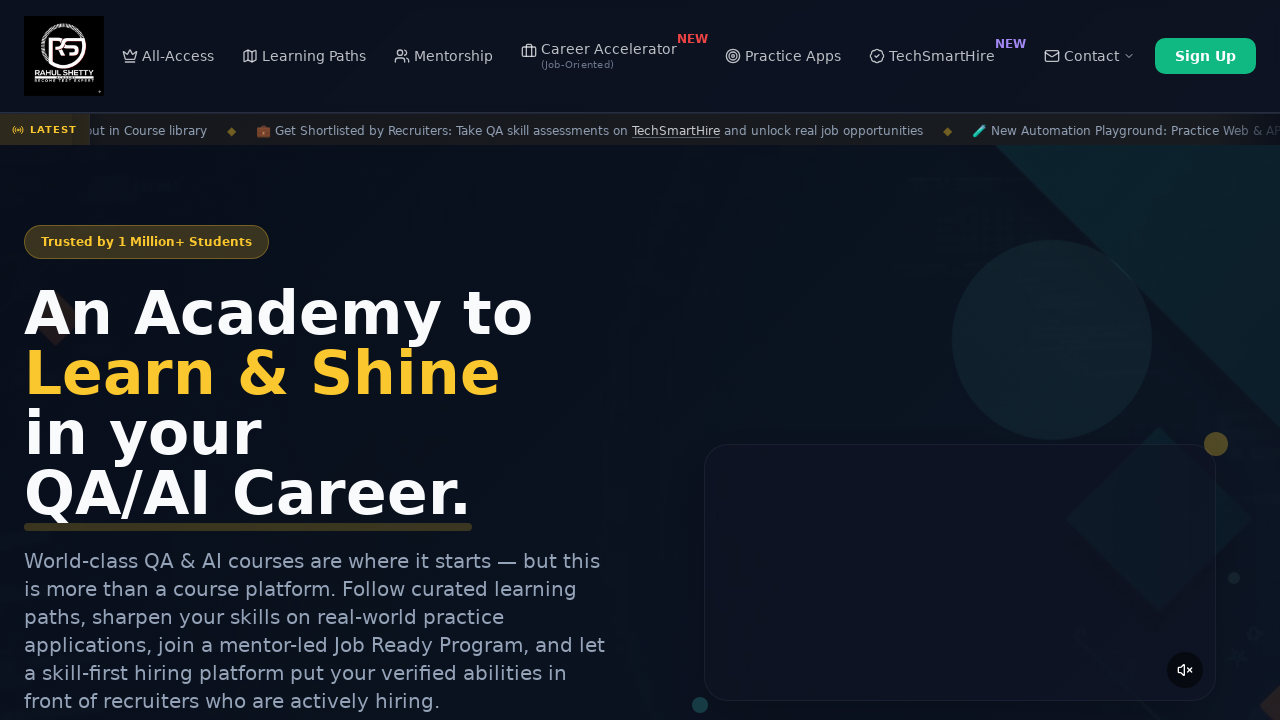

Printed page title to console
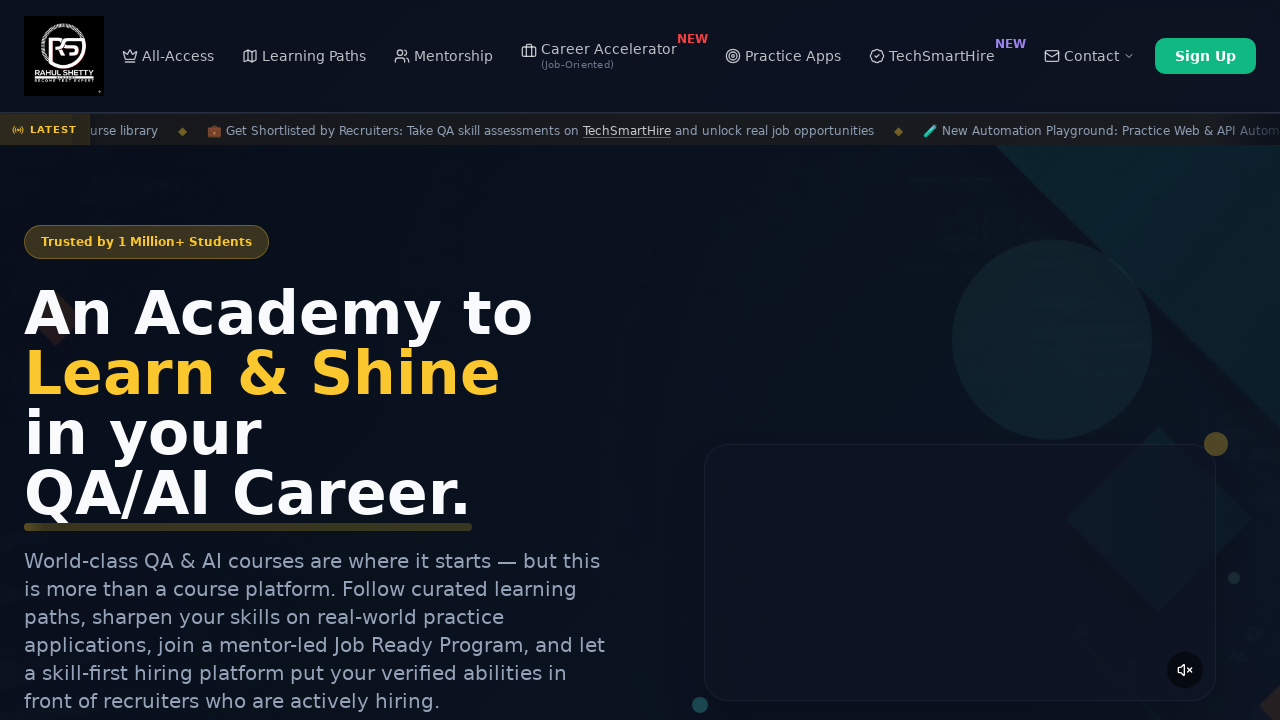

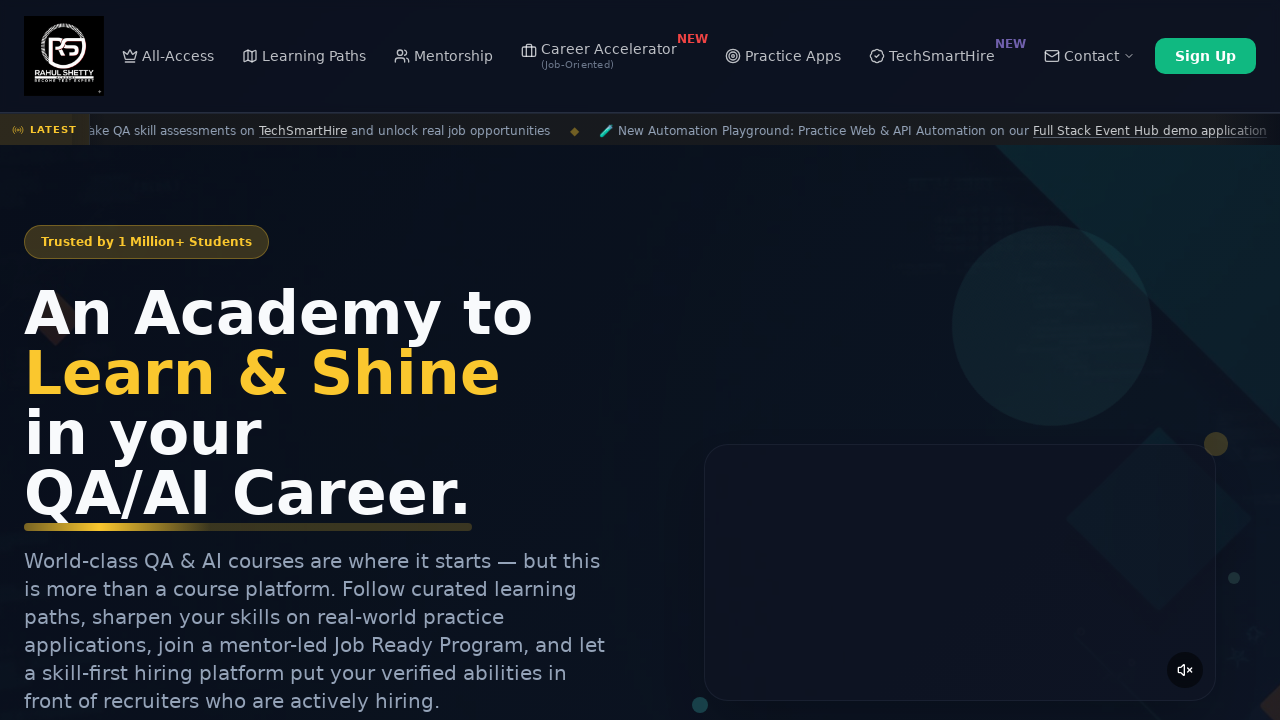